Tests right-click context menu functionality, handles alert dialog, navigates to a new tab, and verifies content in the new tab

Starting URL: https://the-internet.herokuapp.com/context_menu

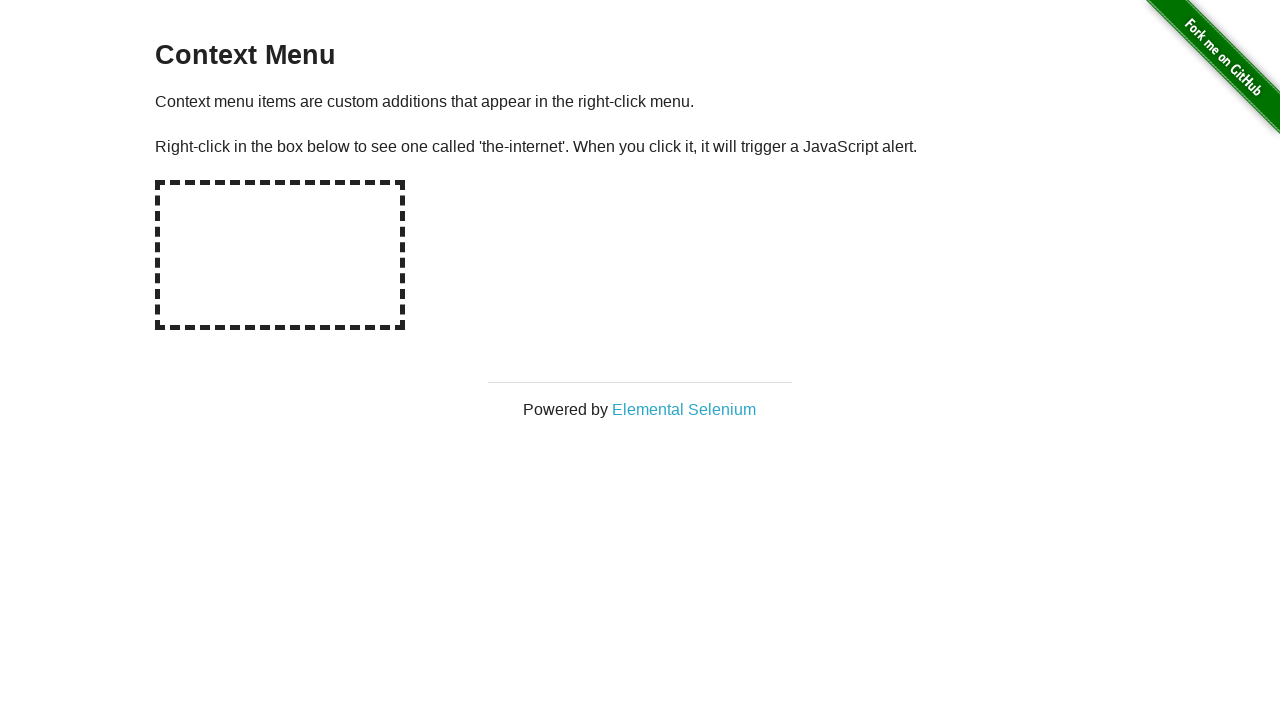

Right-clicked on the hot-spot area to open context menu at (280, 255) on #hot-spot
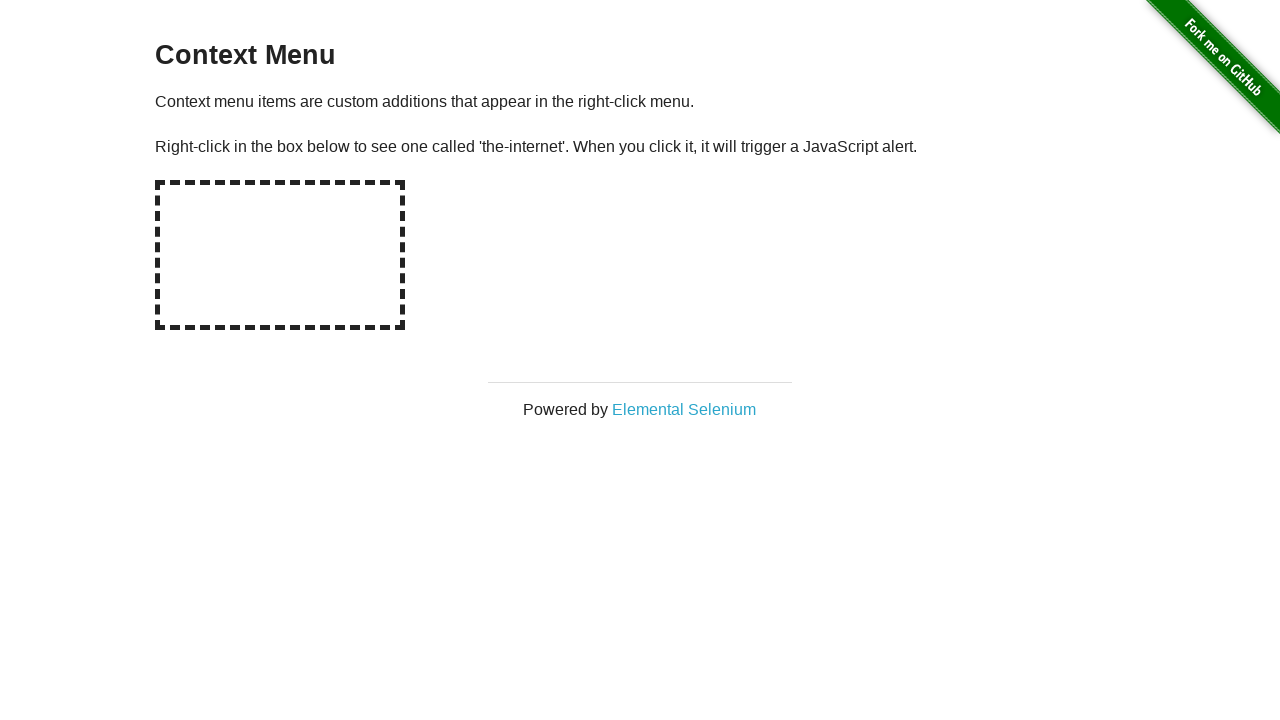

Set up dialog handler to accept alerts
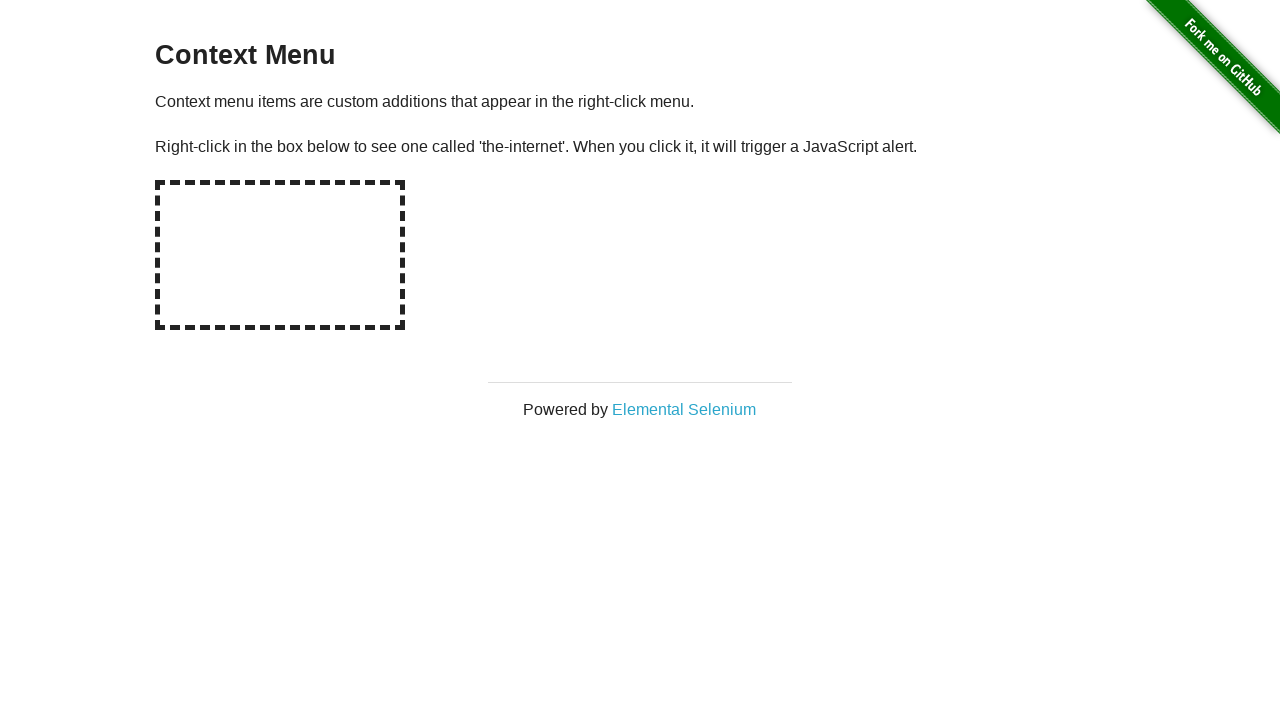

Clicked link to open new tab at (684, 409) on xpath=//a[@target='_blank']
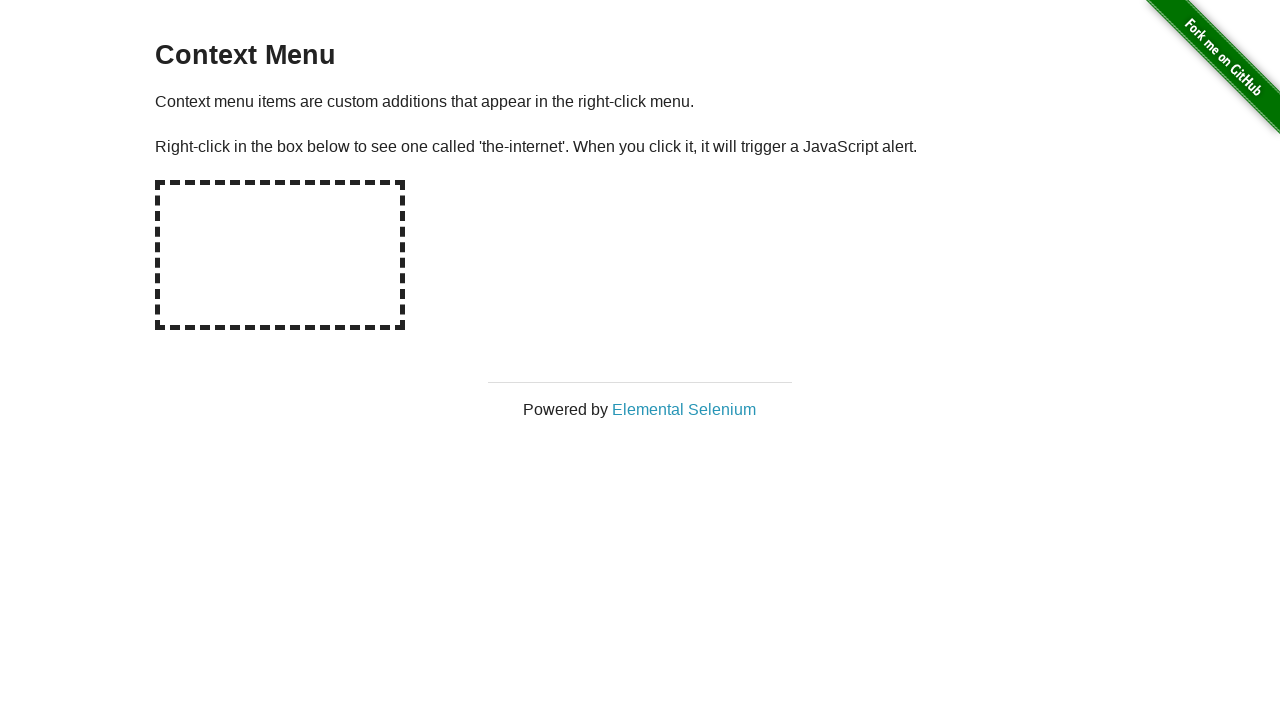

New tab opened and page load completed
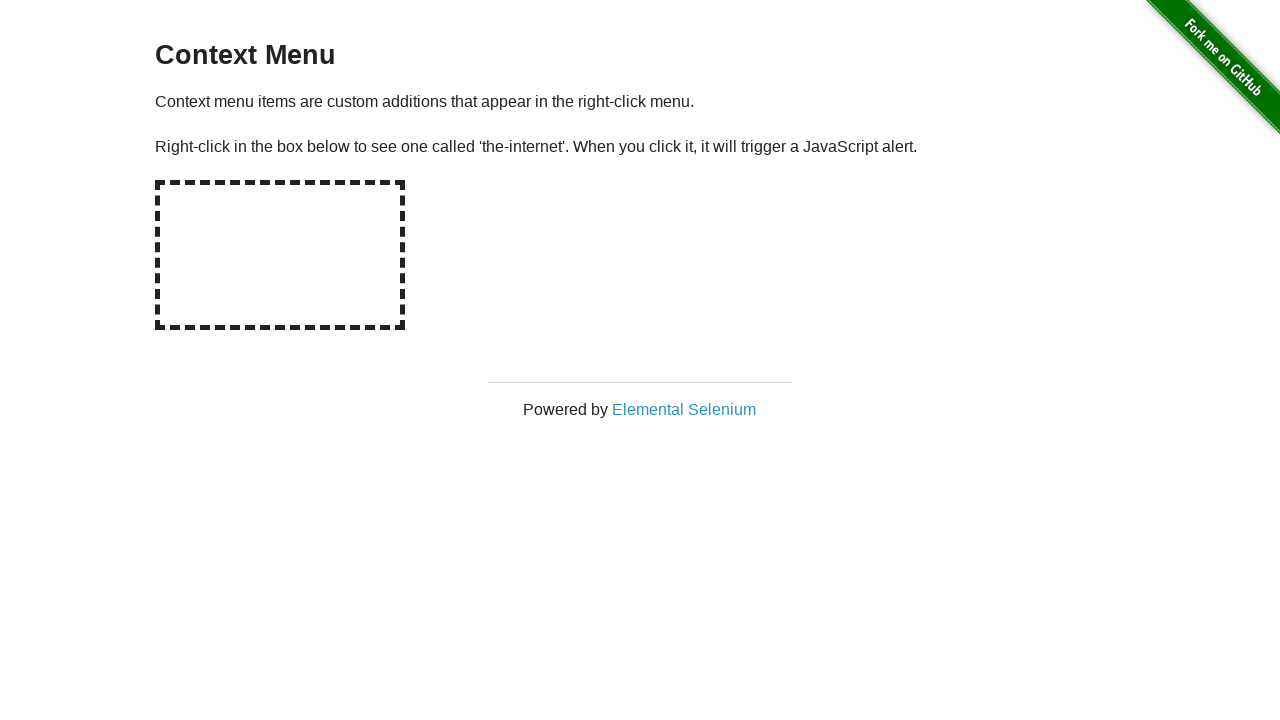

Verified h1 element is visible in new tab
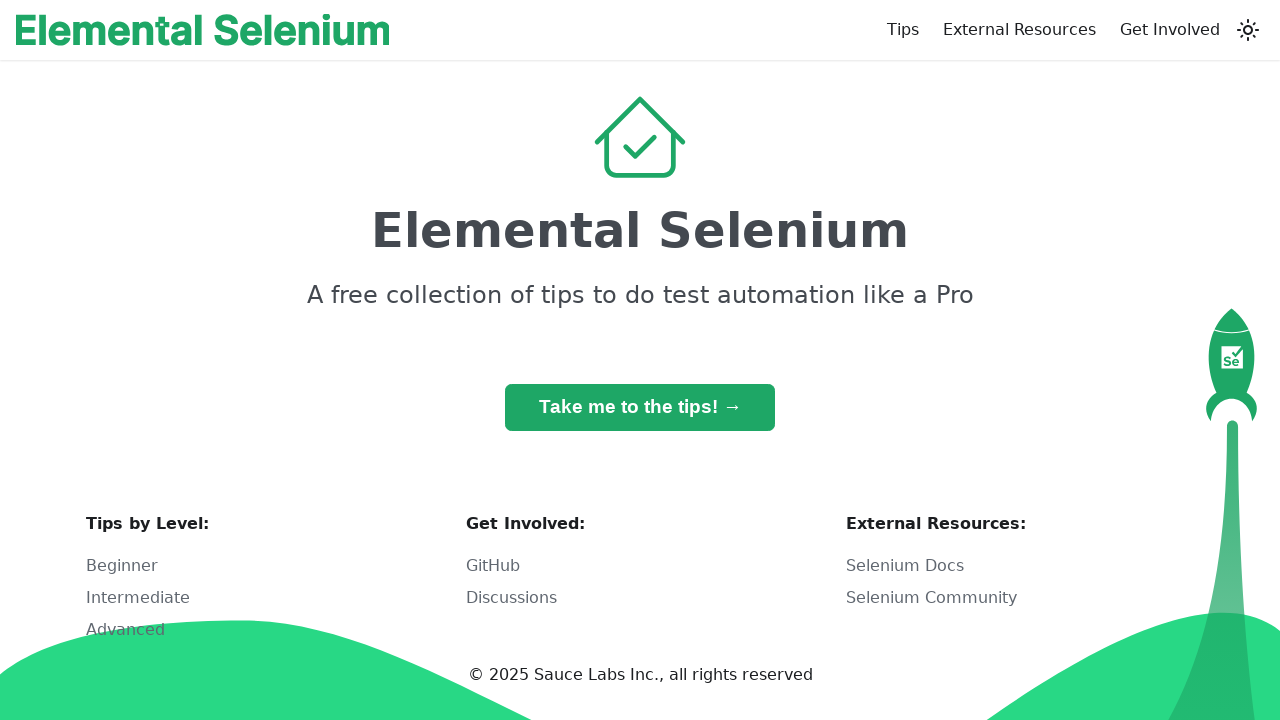

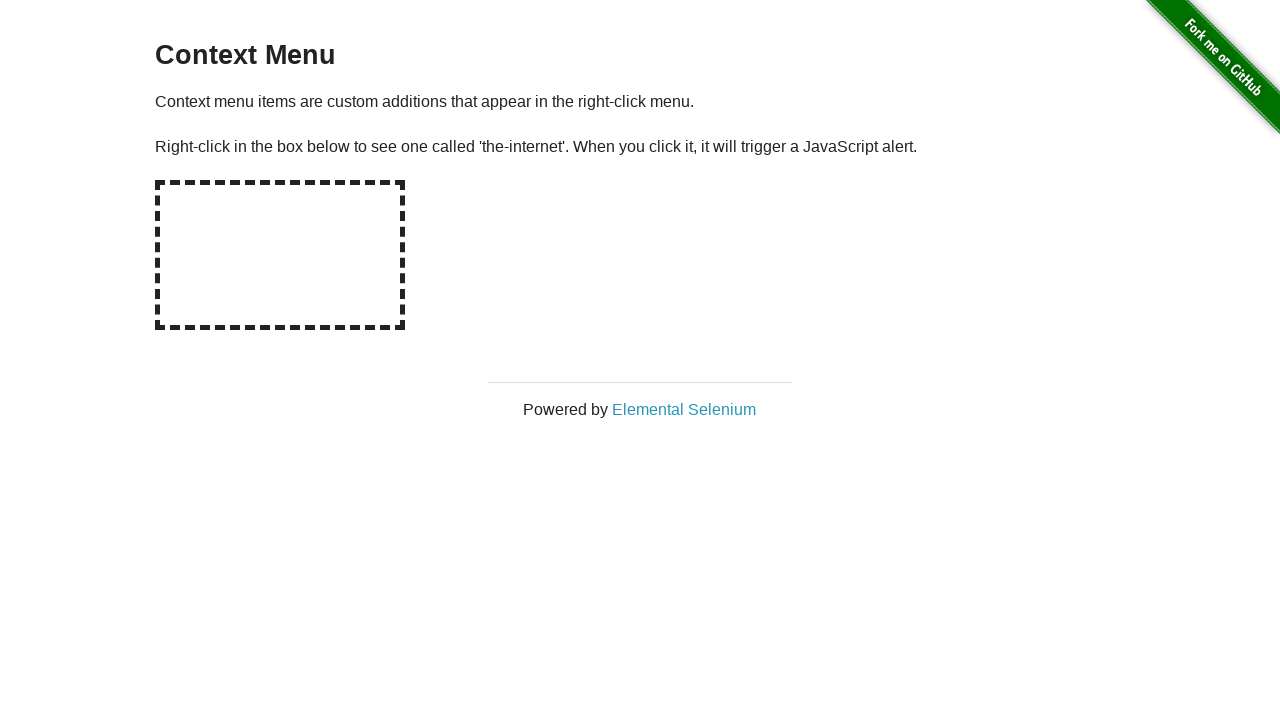